Tests various web element commands including filling forms, navigating between pages, and interacting with radio buttons and buttons on the DemoQA website

Starting URL: https://demoqa.com/text-box

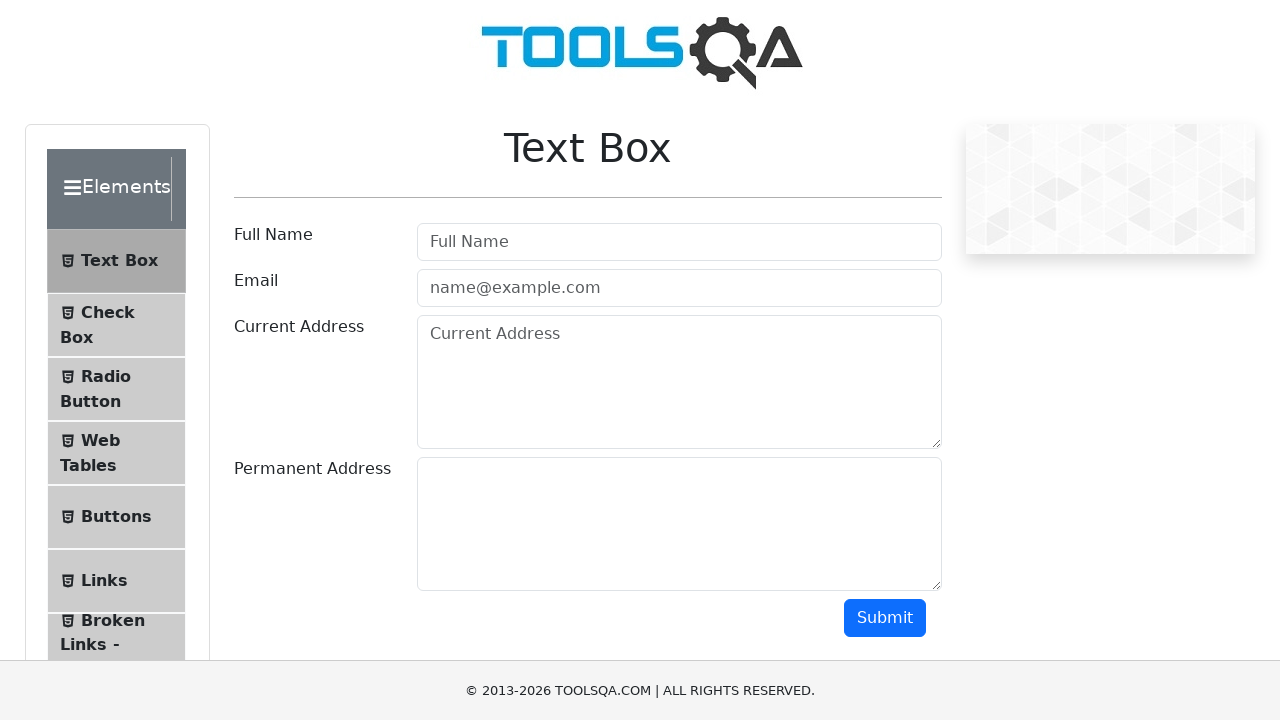

Cleared the username field on #userName
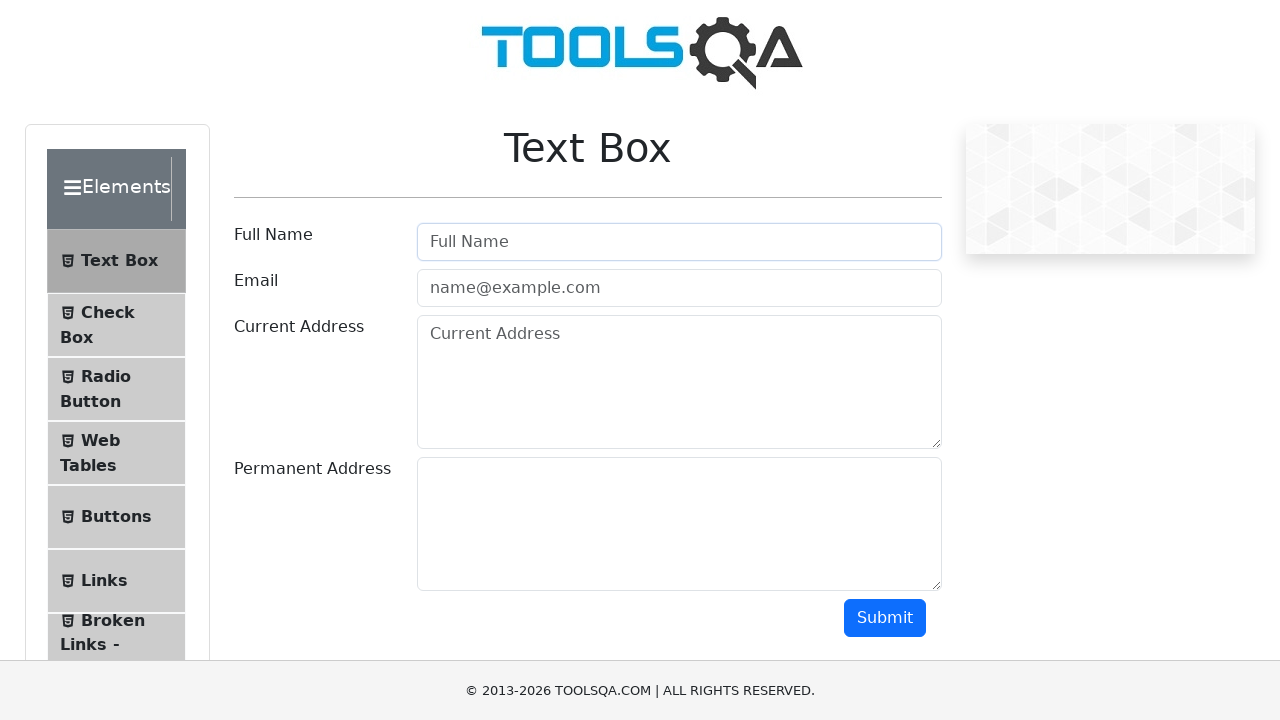

Filled username field with 'Anjana' on #userName
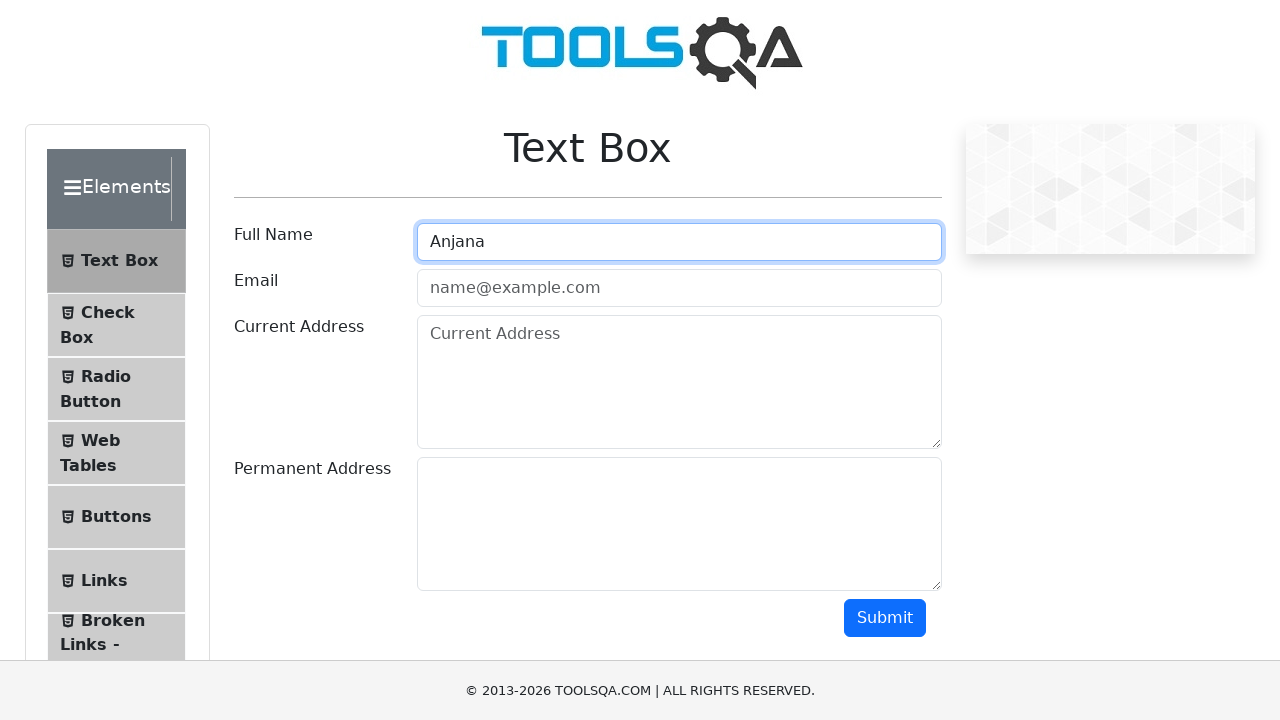

Navigated to radio button page
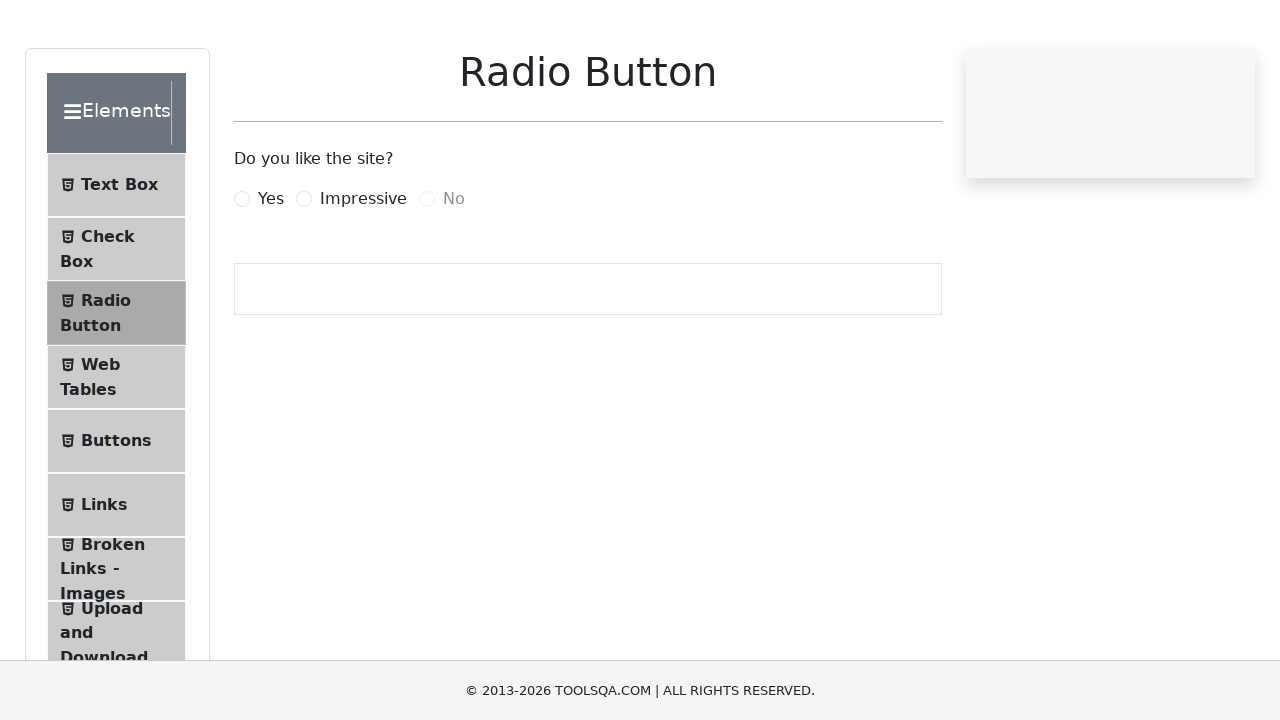

Navigated back to text-box page
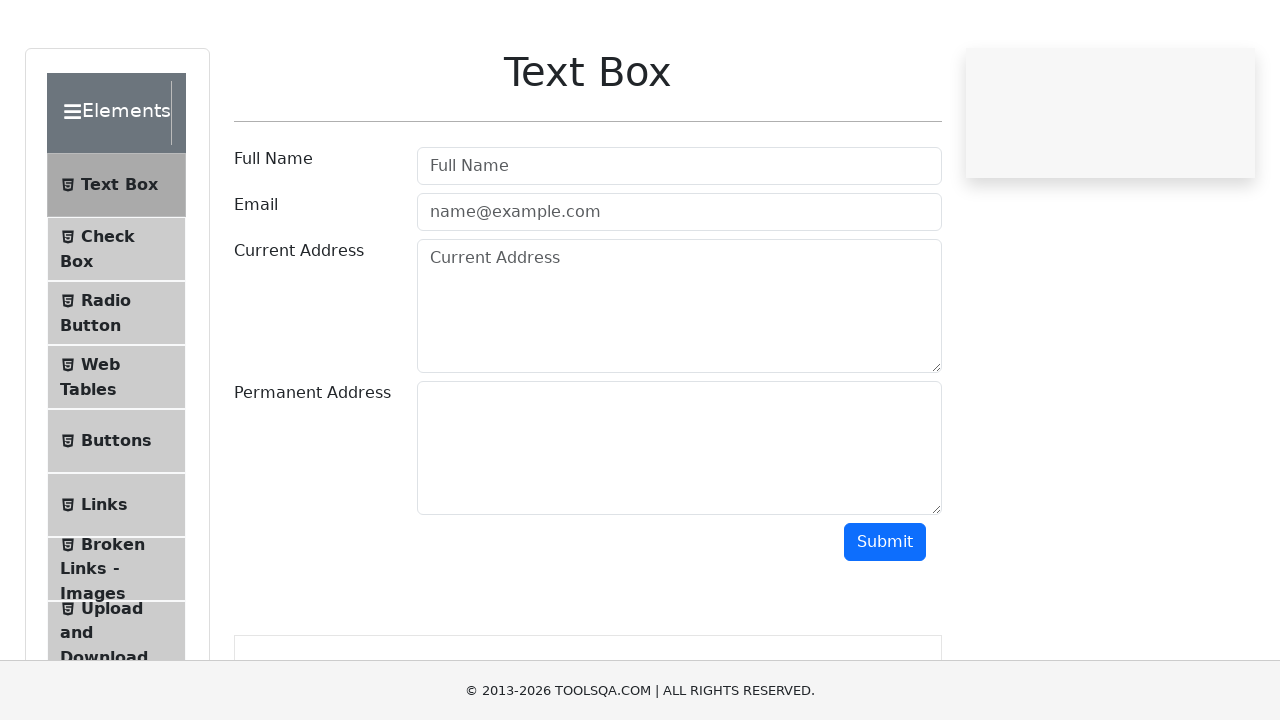

Clicked submit button to submit the form at (885, 618) on #submit
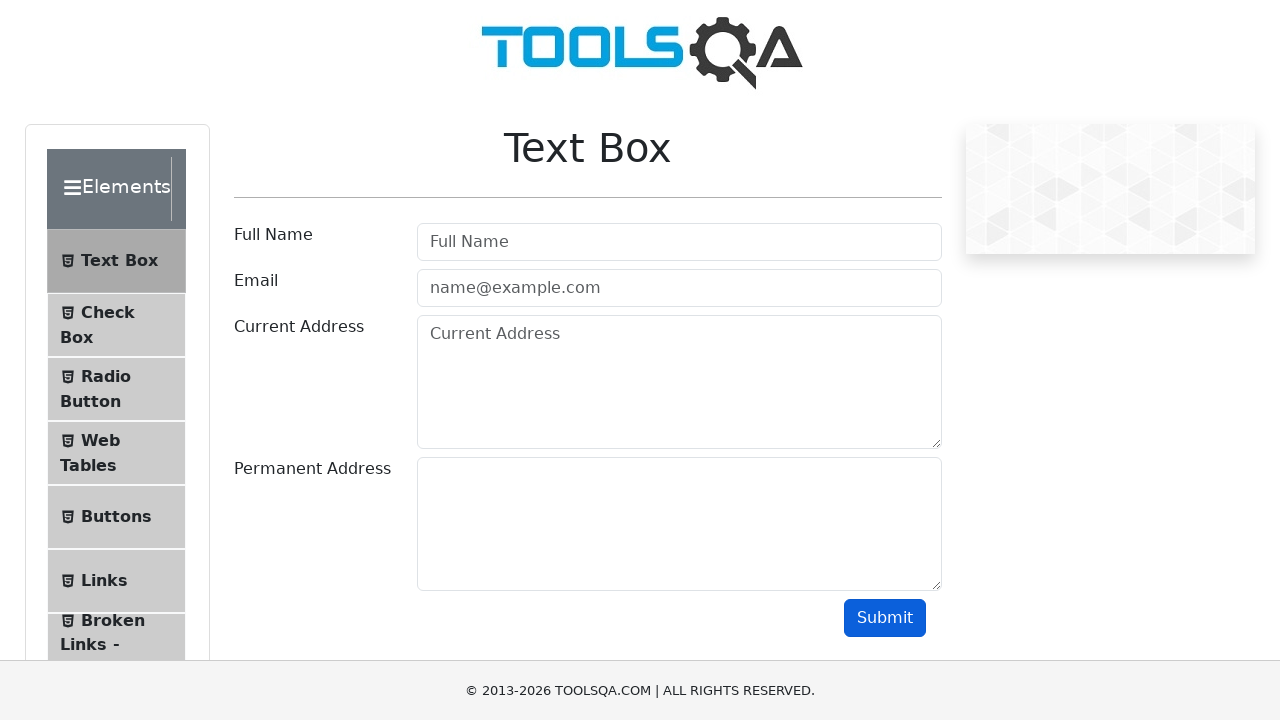

Navigated to buttons page
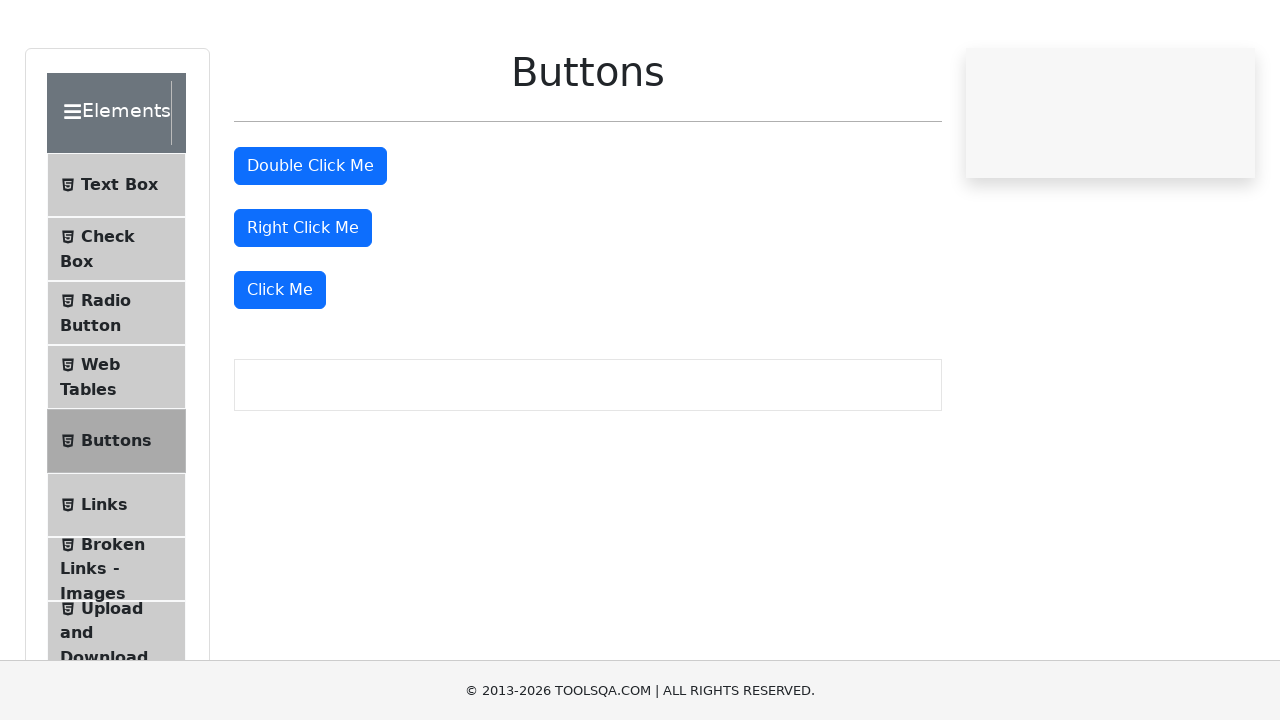

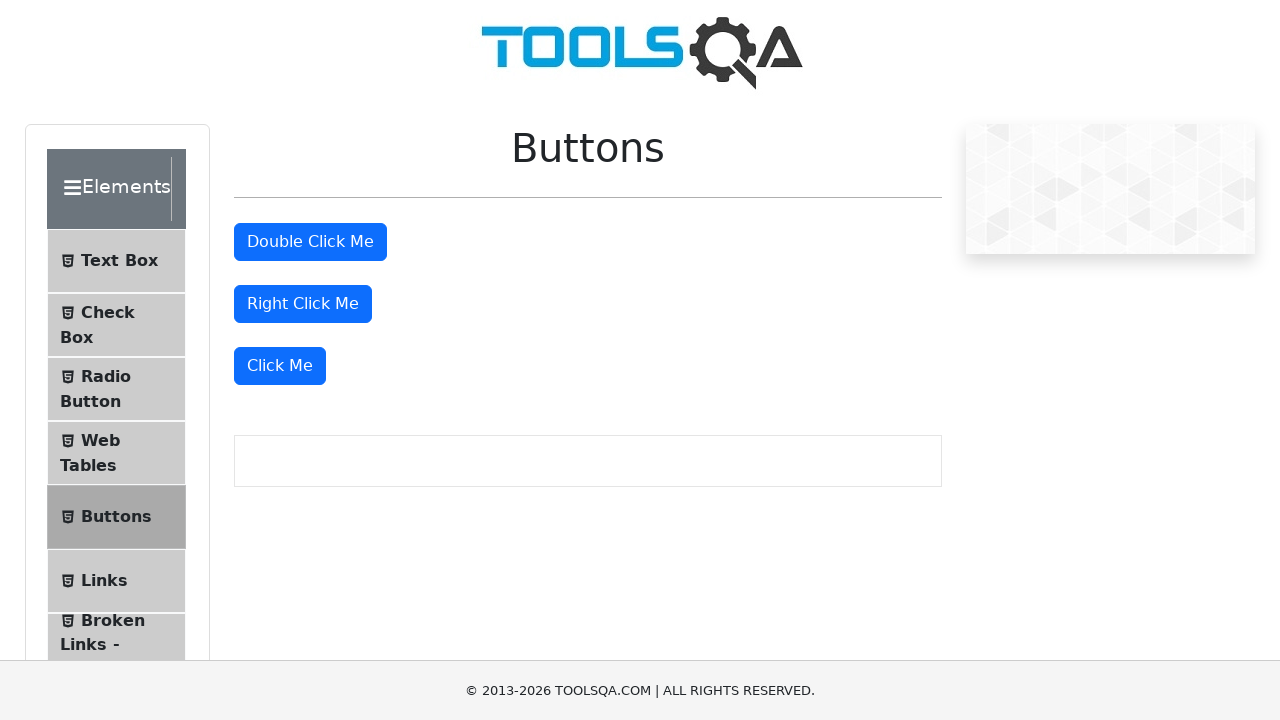